Tests window handling functionality by clicking a button that opens a new window, then switching between parent and child windows to verify titles

Starting URL: https://rahulshettyacademy.com/AutomationPractice/

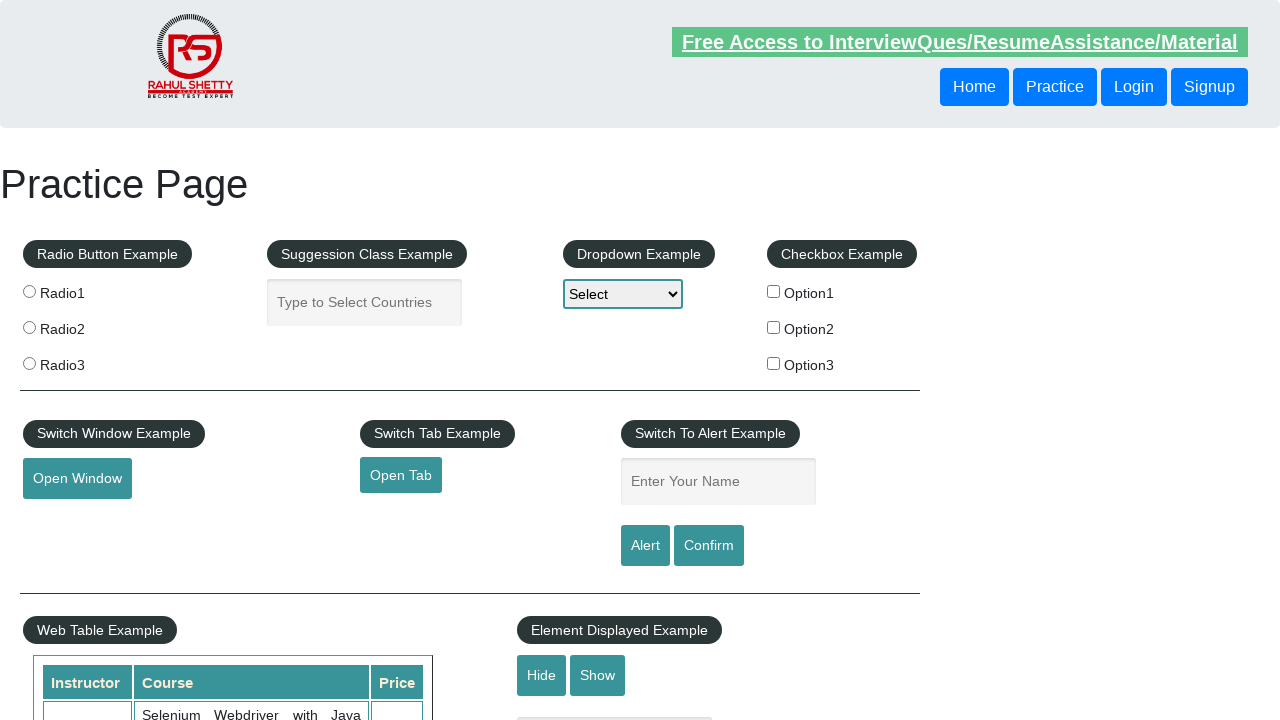

Clicked button to open new window at (77, 479) on #openwindow
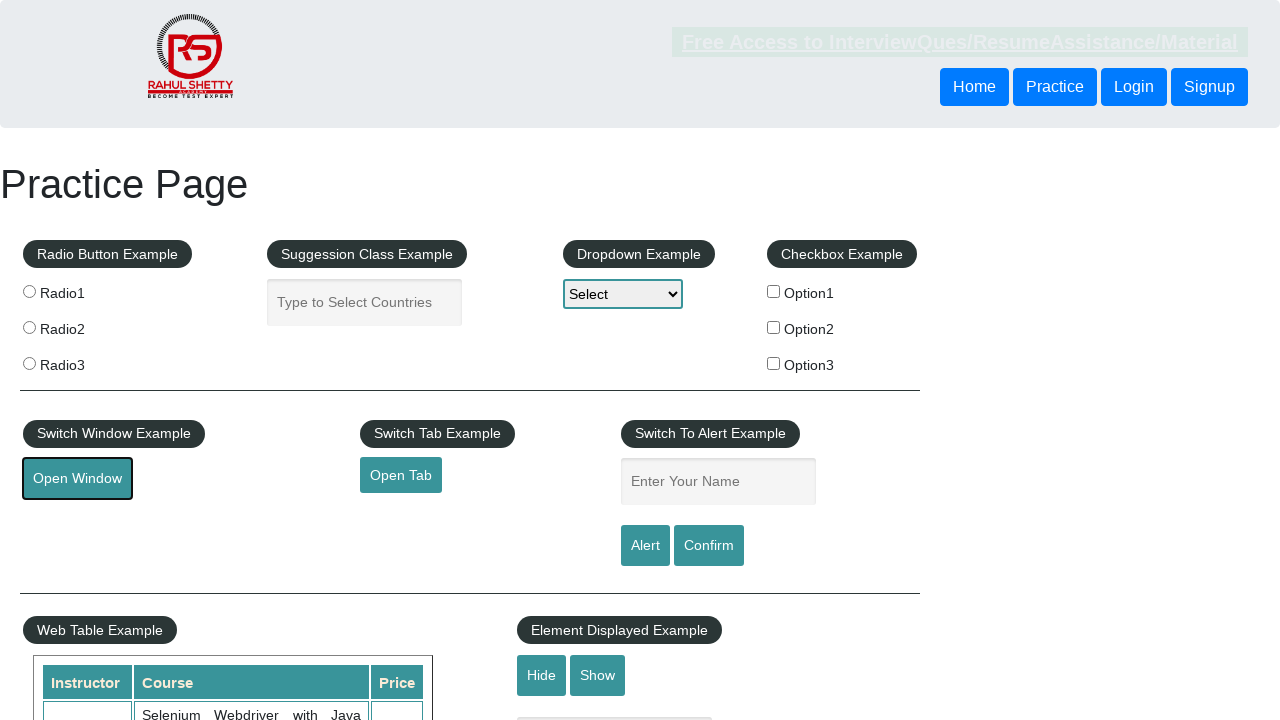

Captured new child window page object
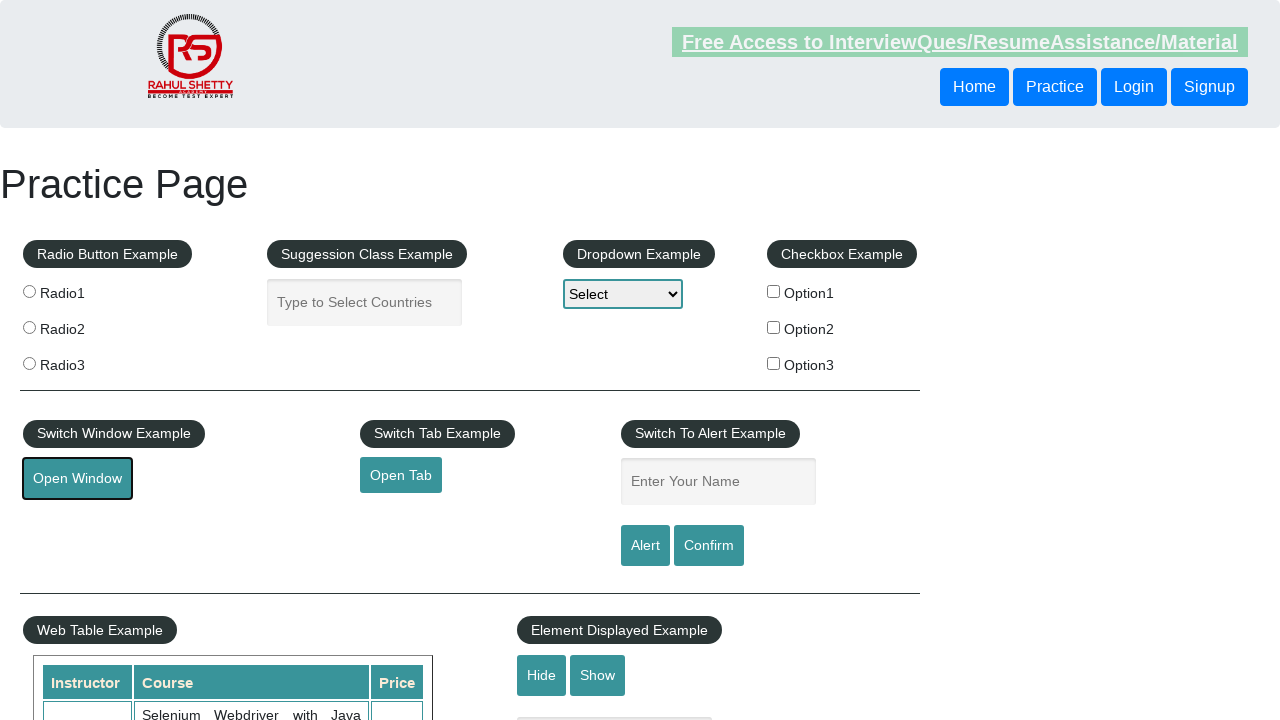

Child window finished loading
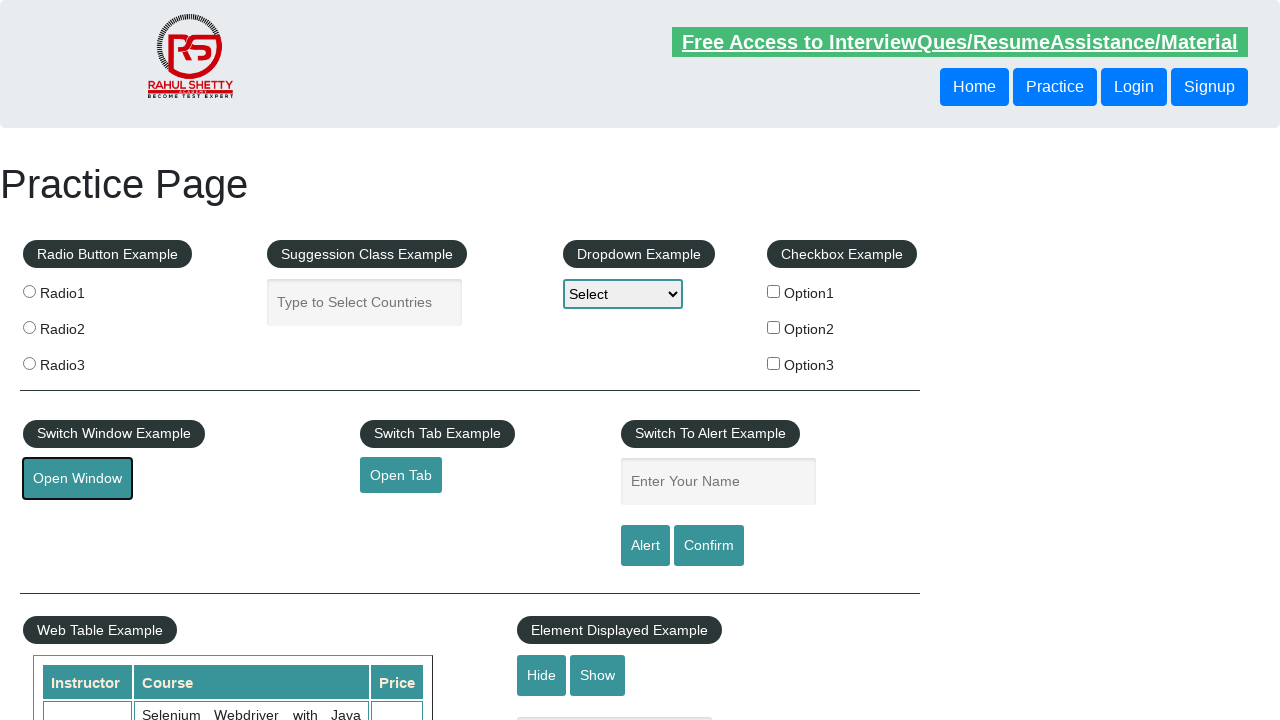

Retrieved parent window title: Practice Page
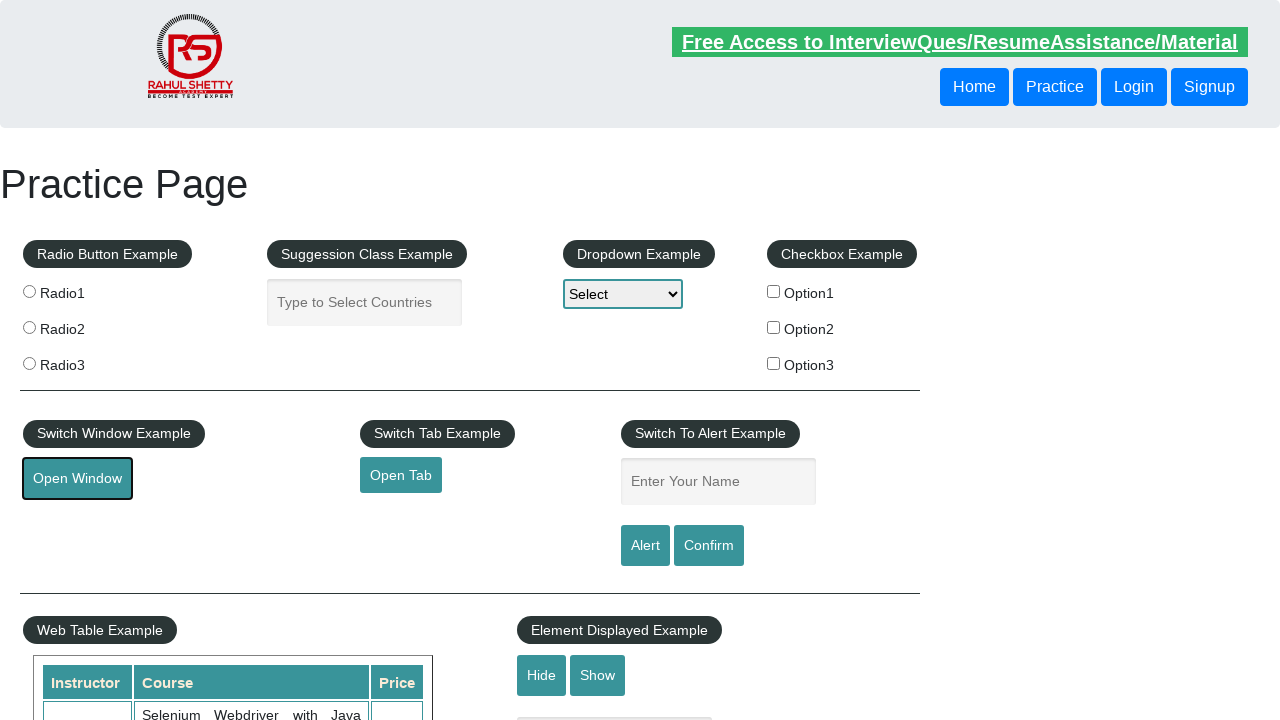

Retrieved child window title: QAClick Academy - A Testing Academy to Learn, Earn and Shine
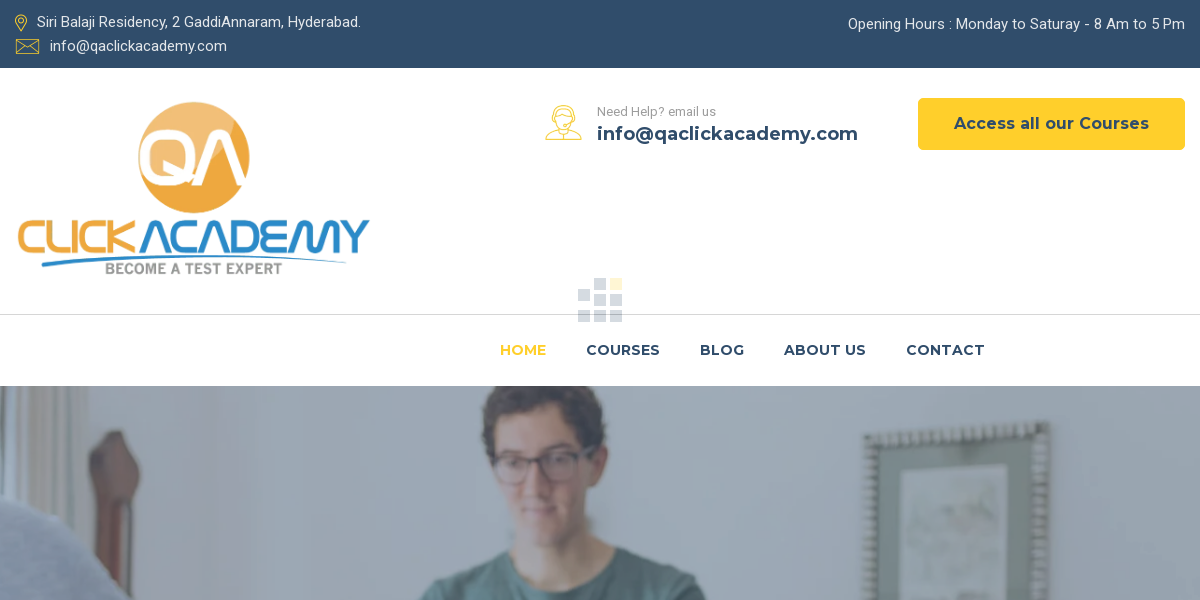

Retrieved parent window title again: Practice Page
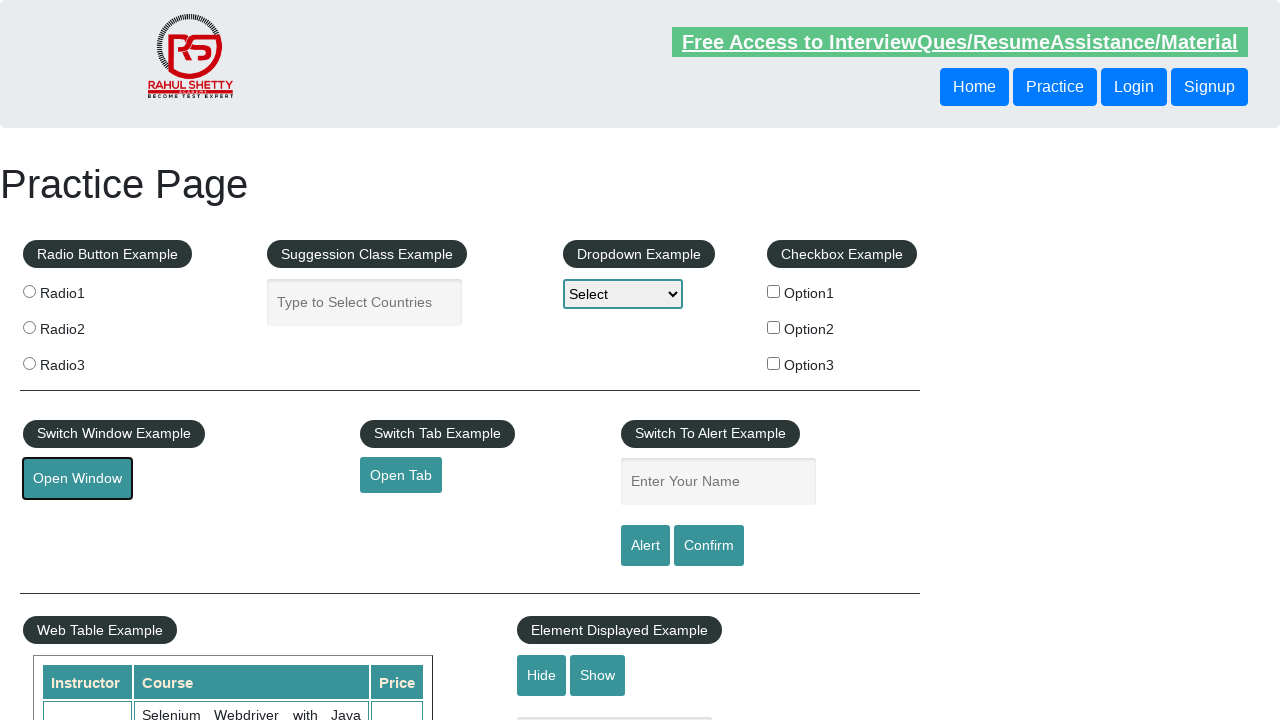

Retrieved child window title again: QAClick Academy - A Testing Academy to Learn, Earn and Shine
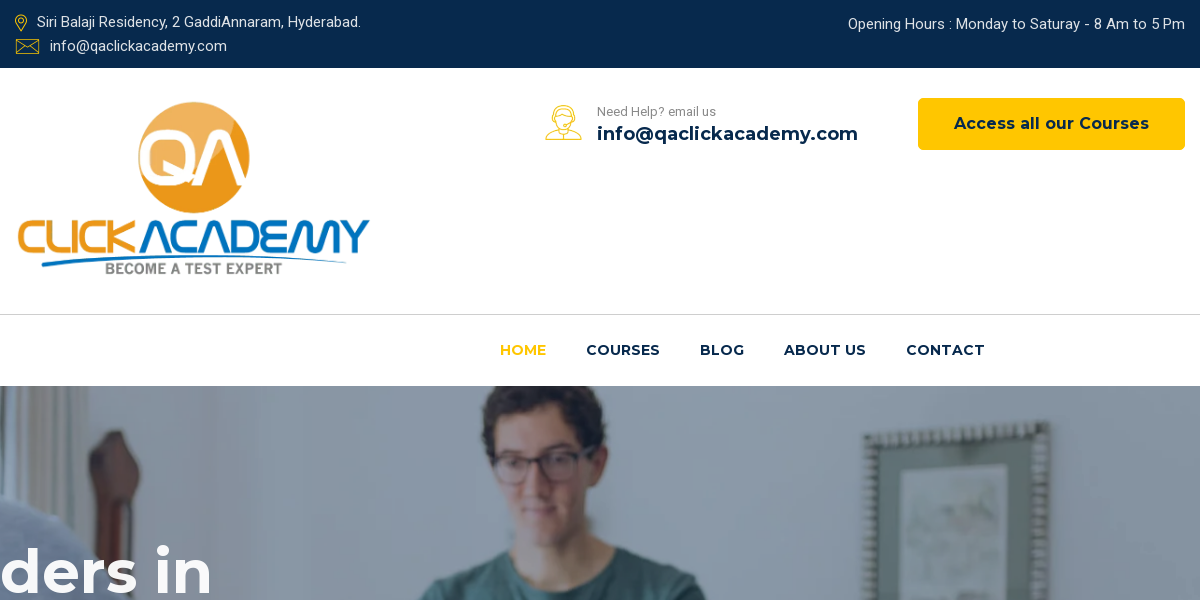

Closed child window
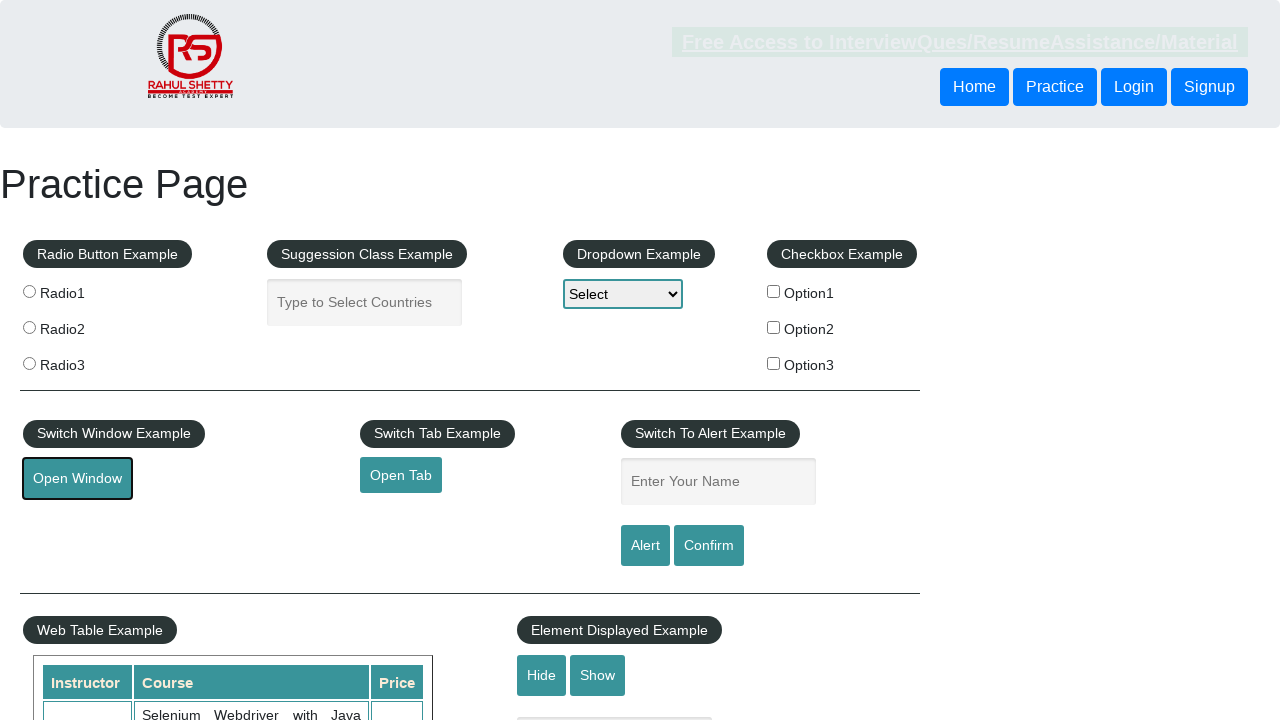

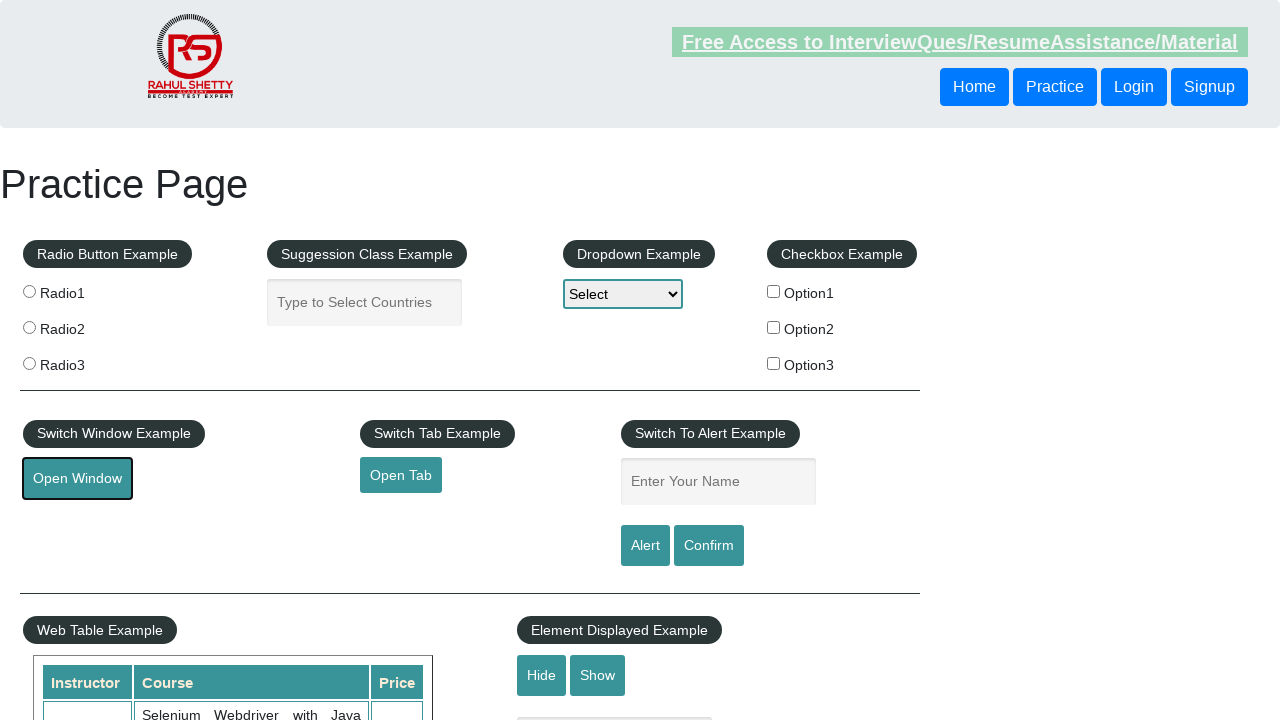